Tests frame handling by switching to an iframe and entering text into an input field within the frame

Starting URL: https://demo.automationtesting.in/Frames.html

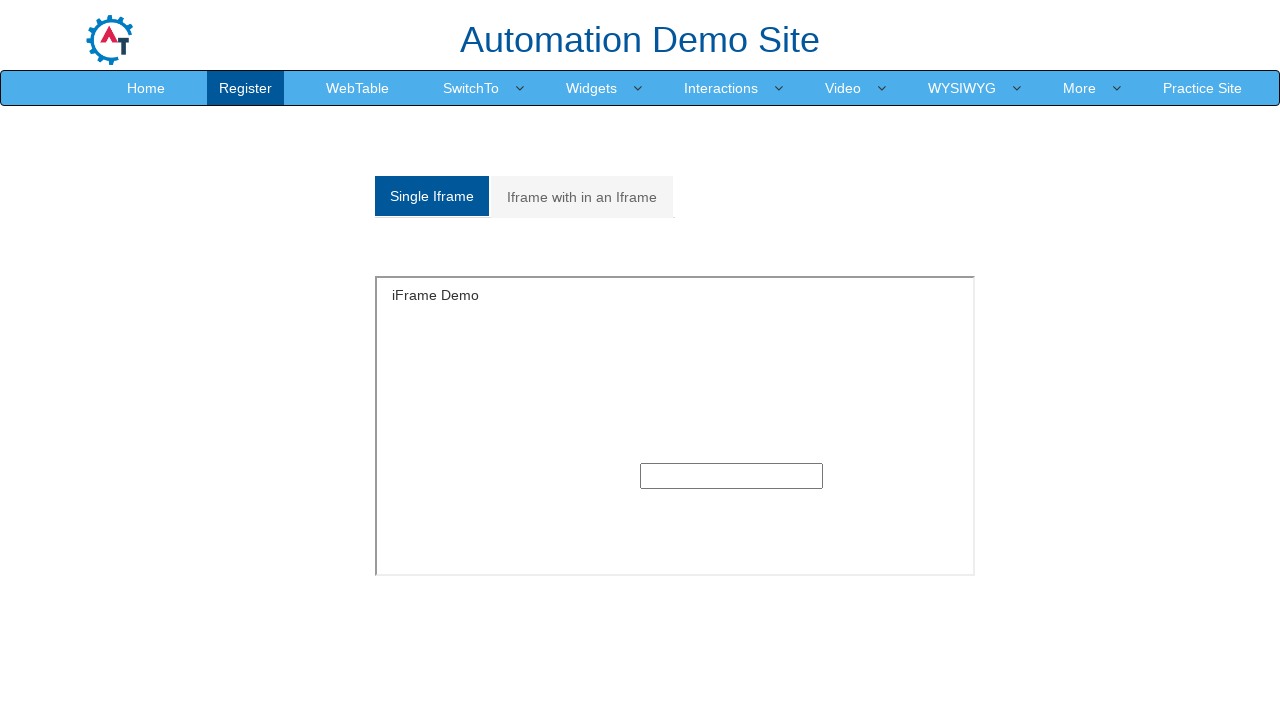

Located and switched to iframe named 'SingleFrame'
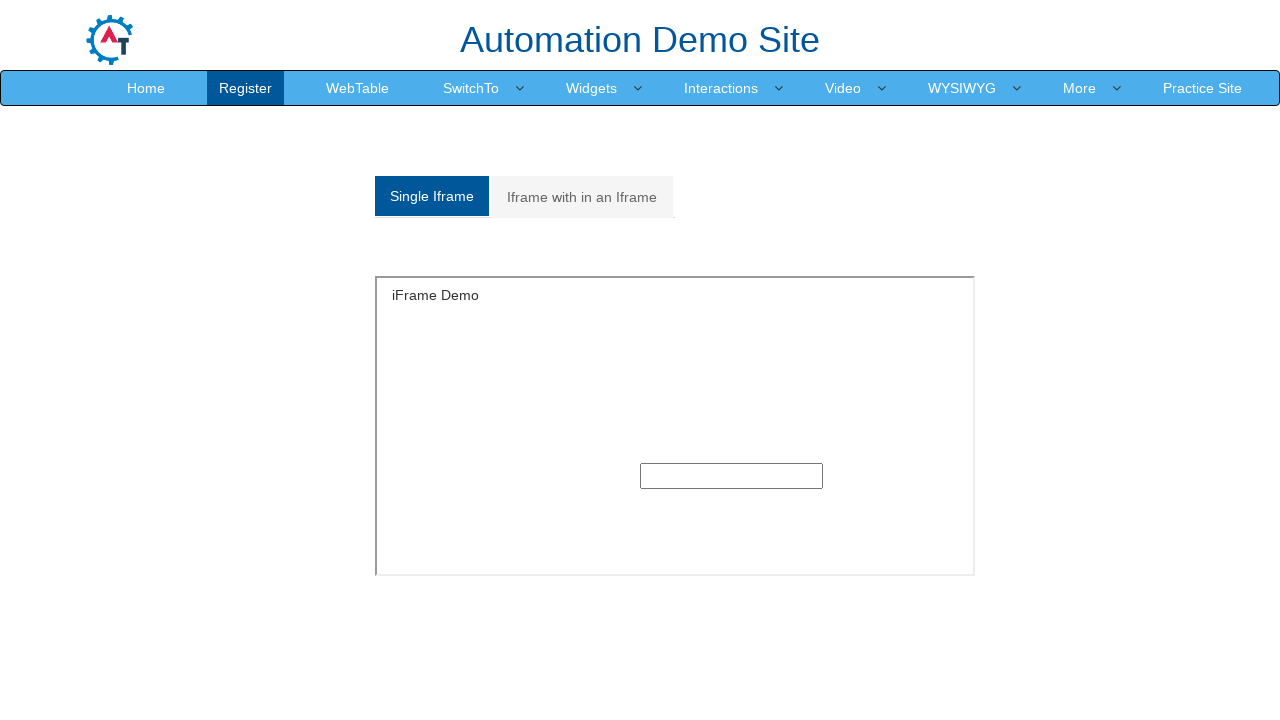

Entered 'arvind' into text input field within the iframe on iframe[name='SingleFrame'] >> internal:control=enter-frame >> input[type='text']
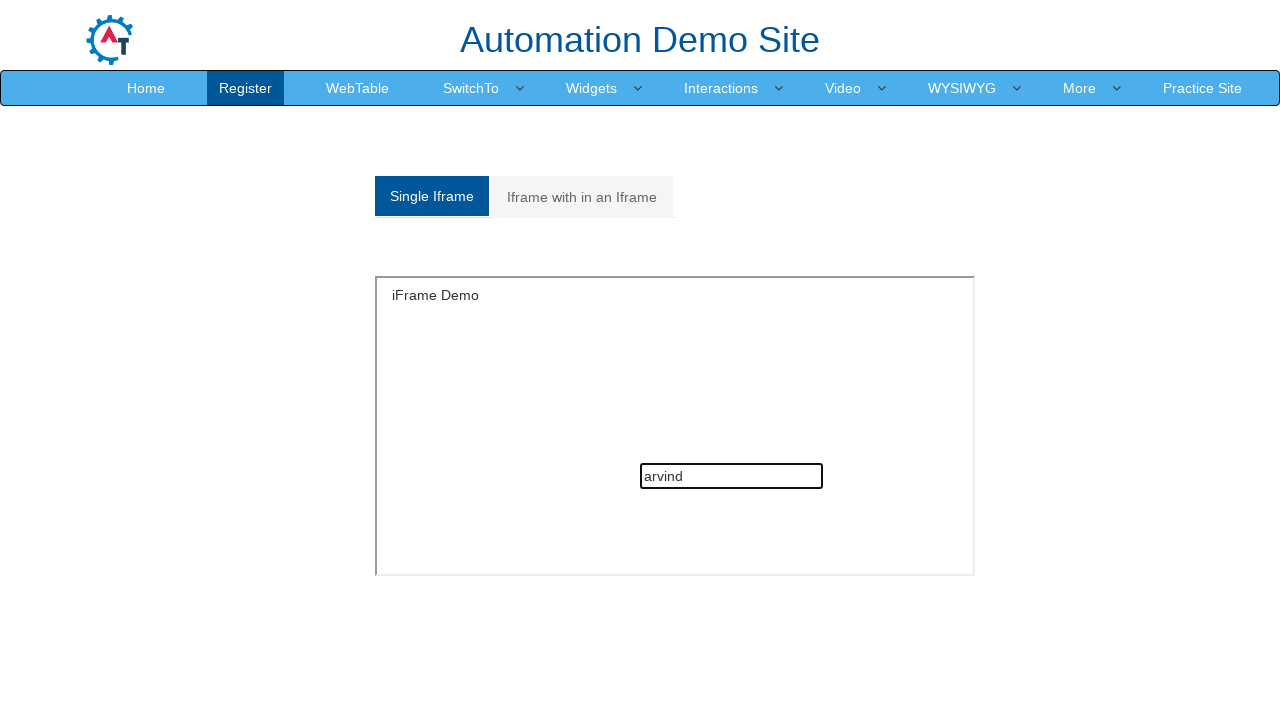

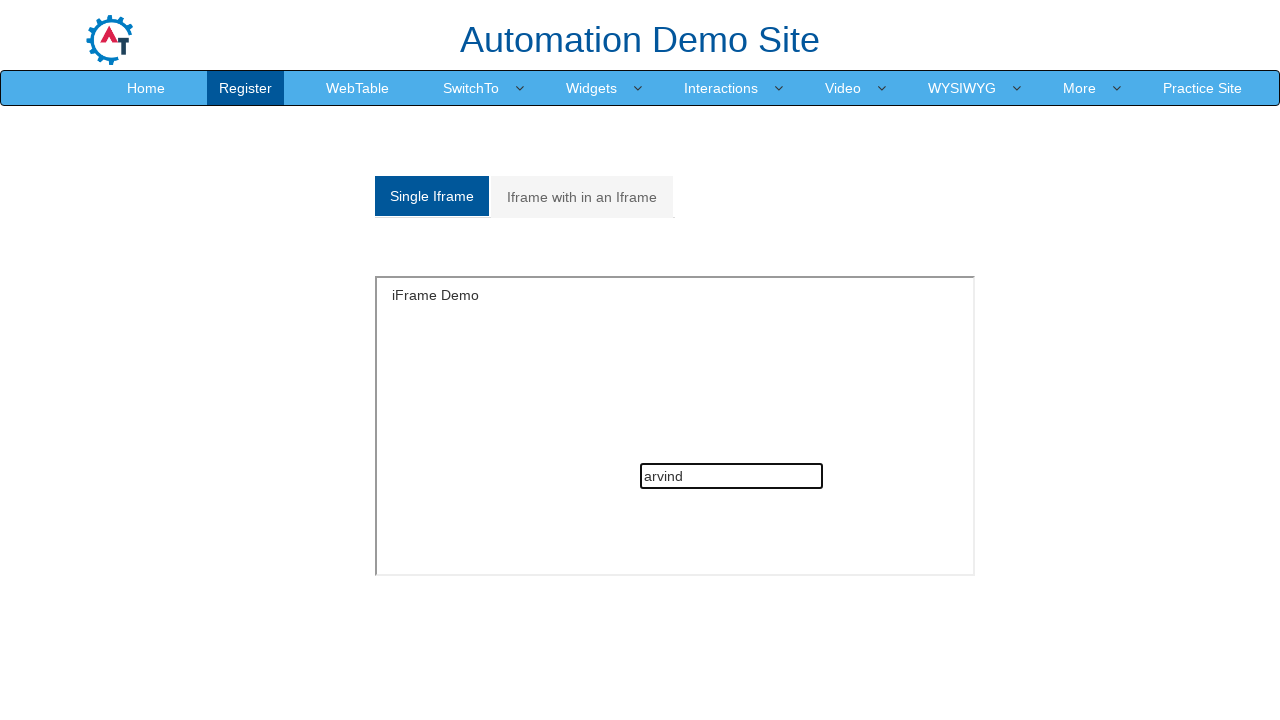